Tests JavaScript confirmation alert handling by clicking a button to trigger the alert, accepting it, and verifying the result text on the page.

Starting URL: http://the-internet.herokuapp.com/javascript_alerts

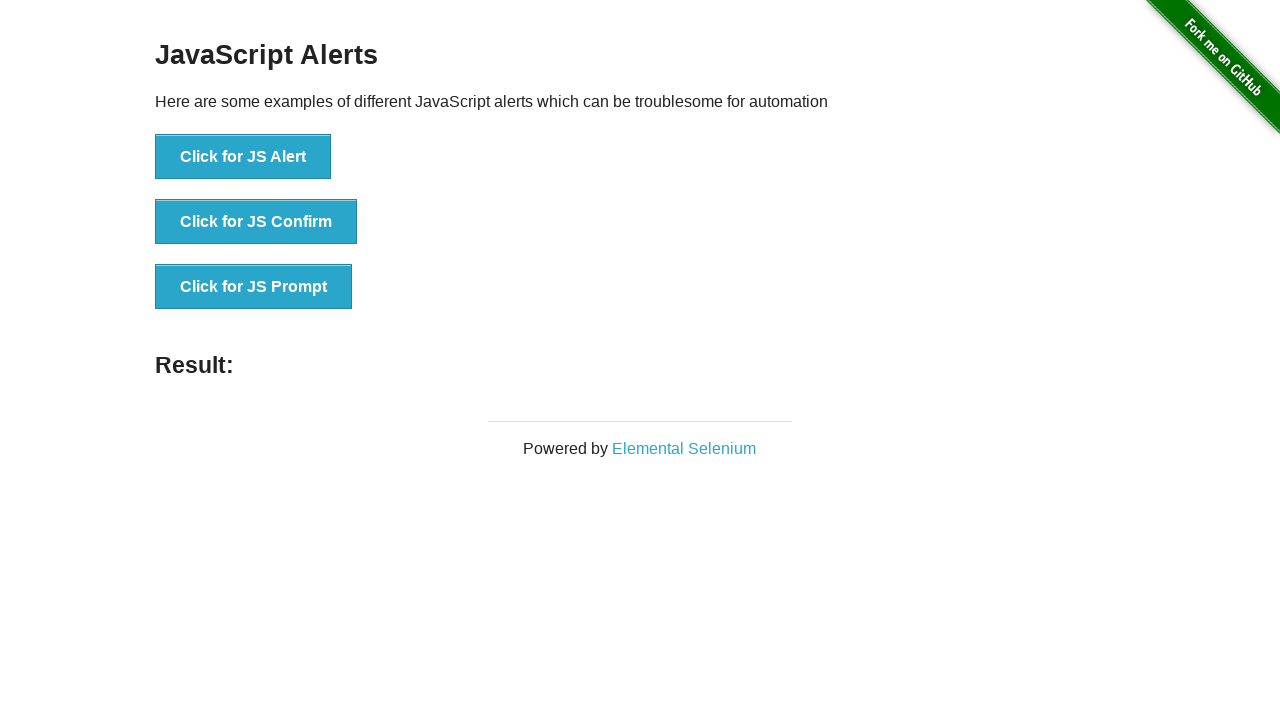

Set up dialog handler to accept confirmation alerts
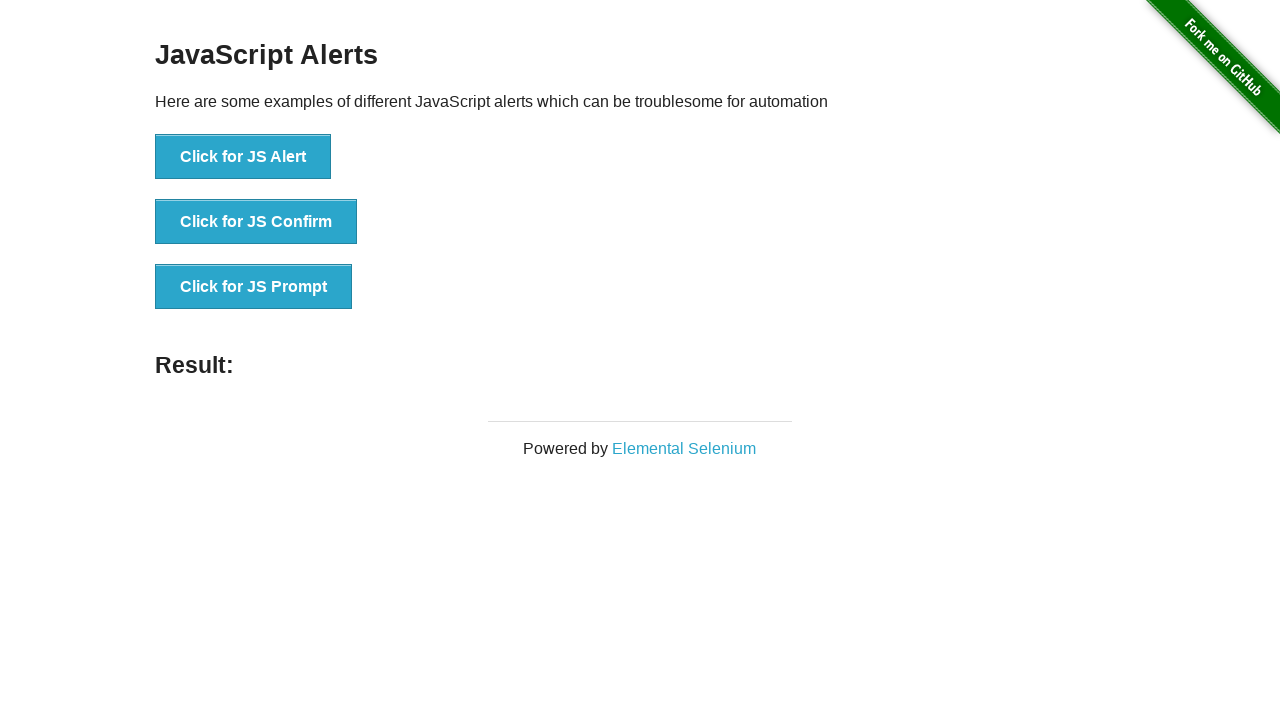

Clicked button to trigger JavaScript confirmation alert at (256, 222) on .example li:nth-child(2) button
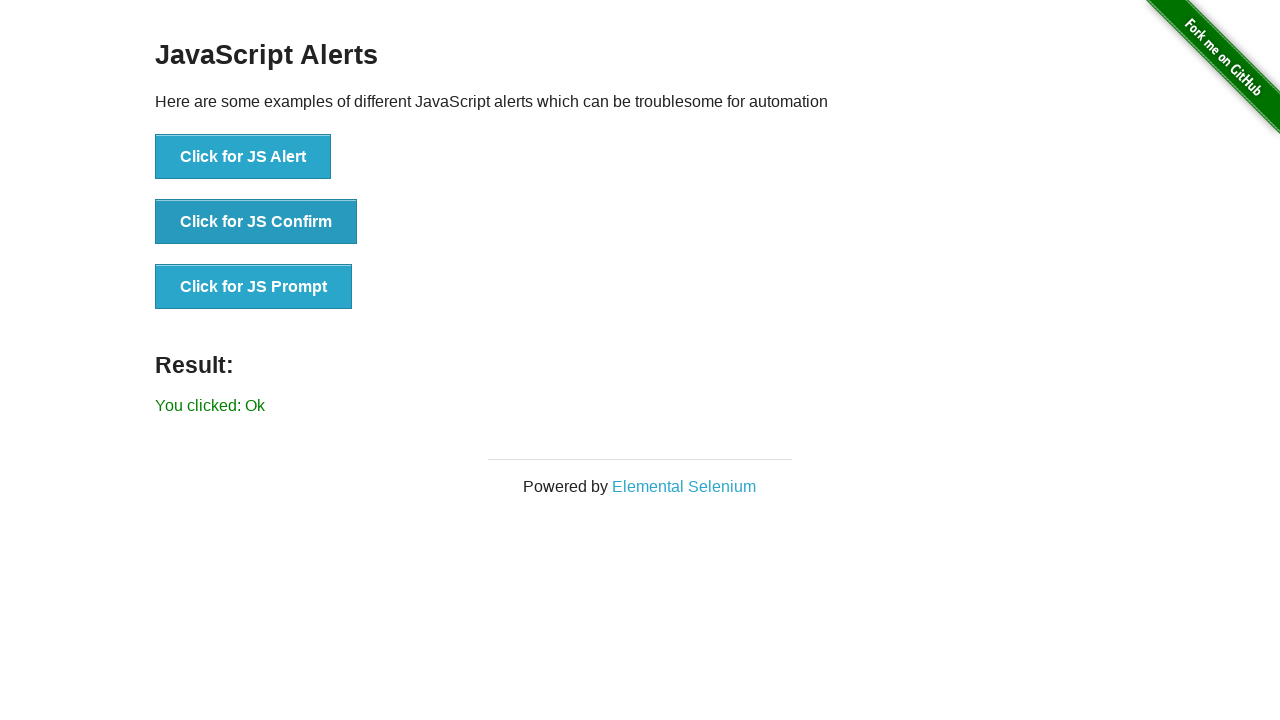

Result text element appeared on the page
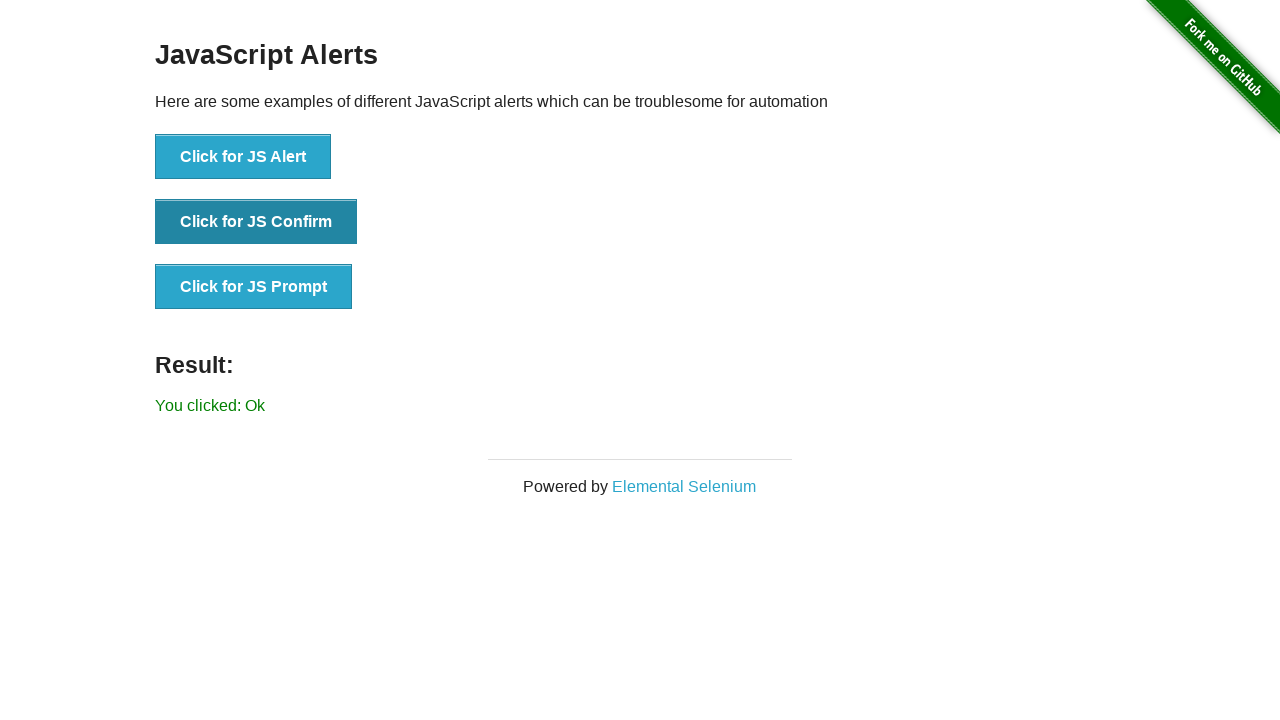

Retrieved result text from the page
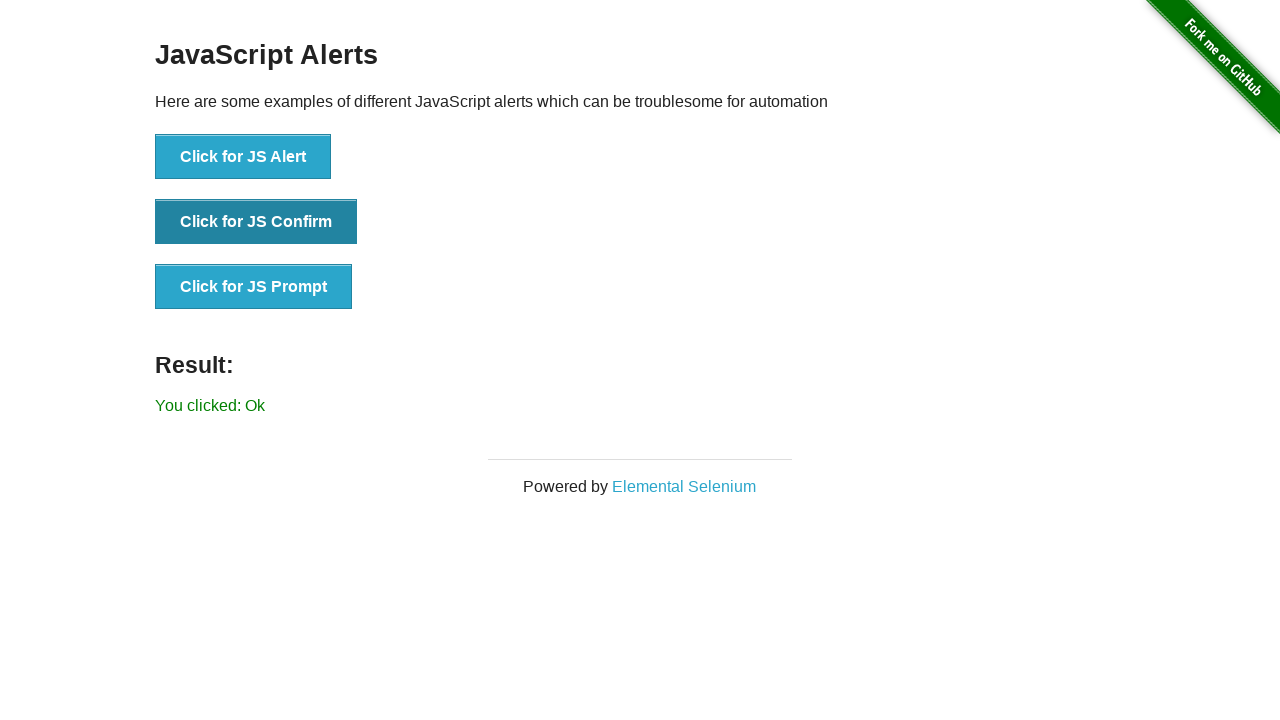

Verified result text matches expected value 'You clicked: Ok'
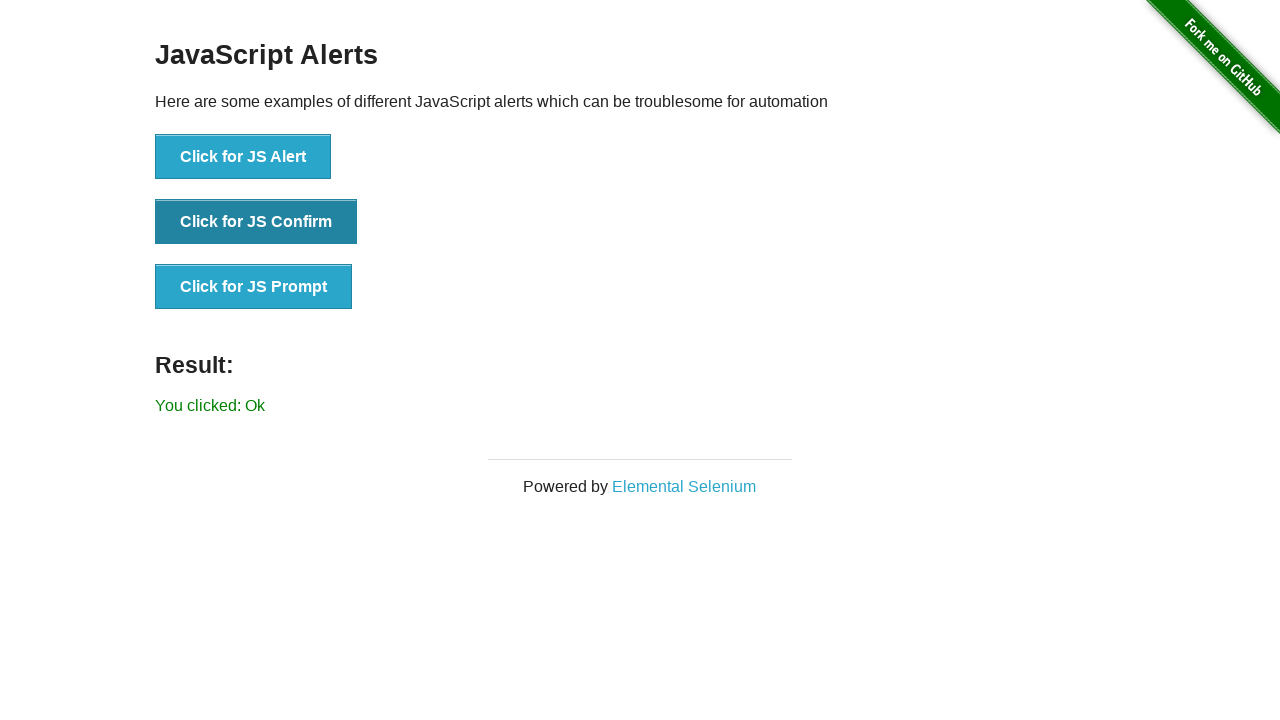

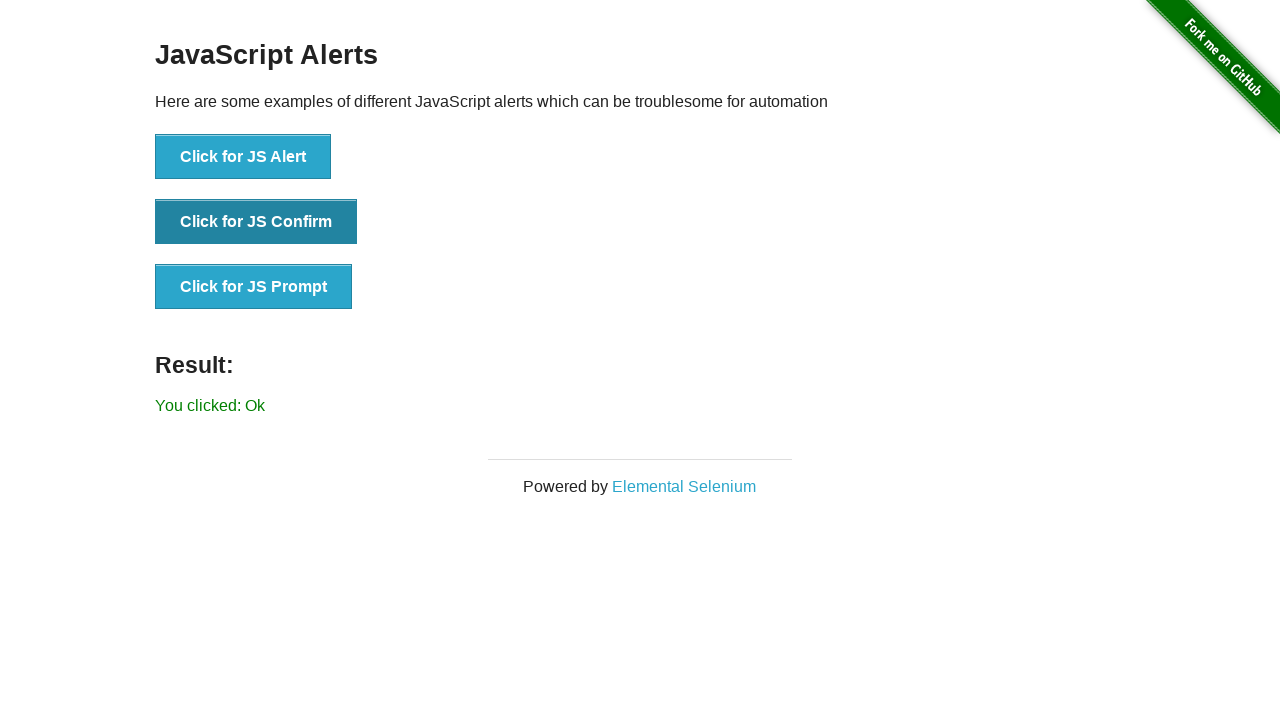